Tests navigation by clicking on Interview Questions section and then clicking on CTS Interview Question link

Starting URL: http://greenstech.in/selenium-course-content.html

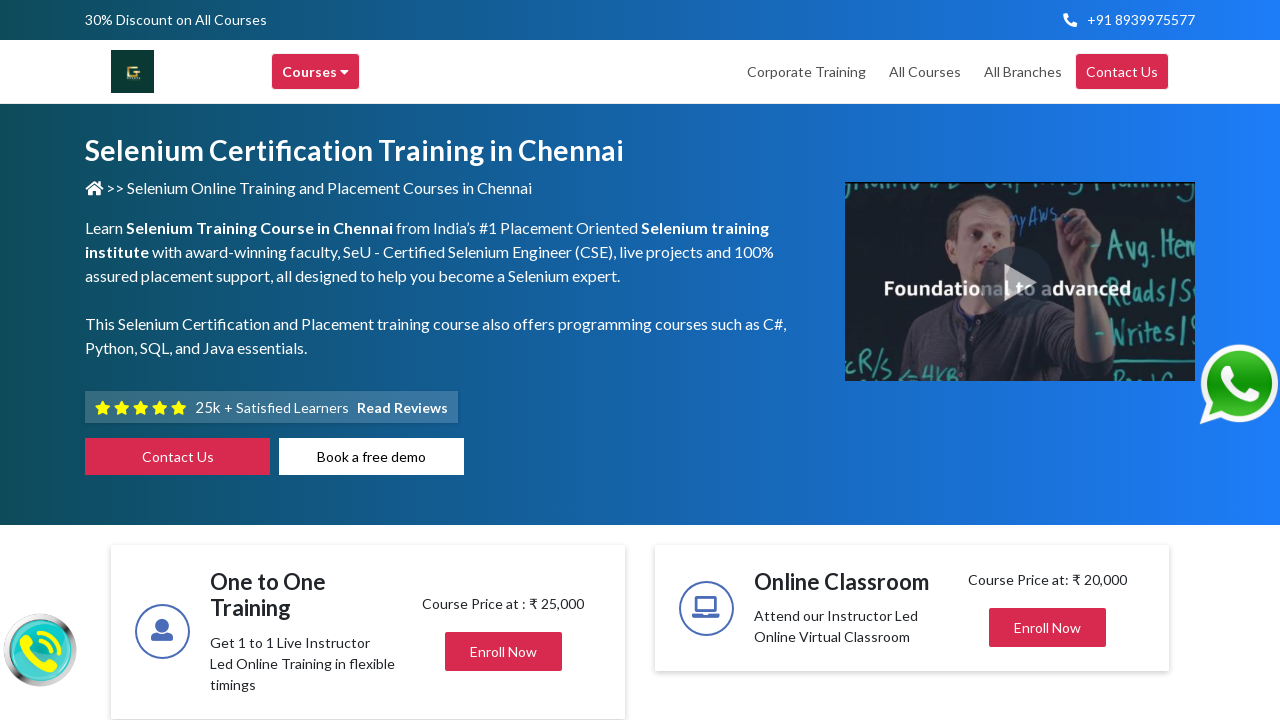

Clicked on Interview Questions section at (1024, 360) on xpath=//h2[contains(text(),'Interview Questions')]
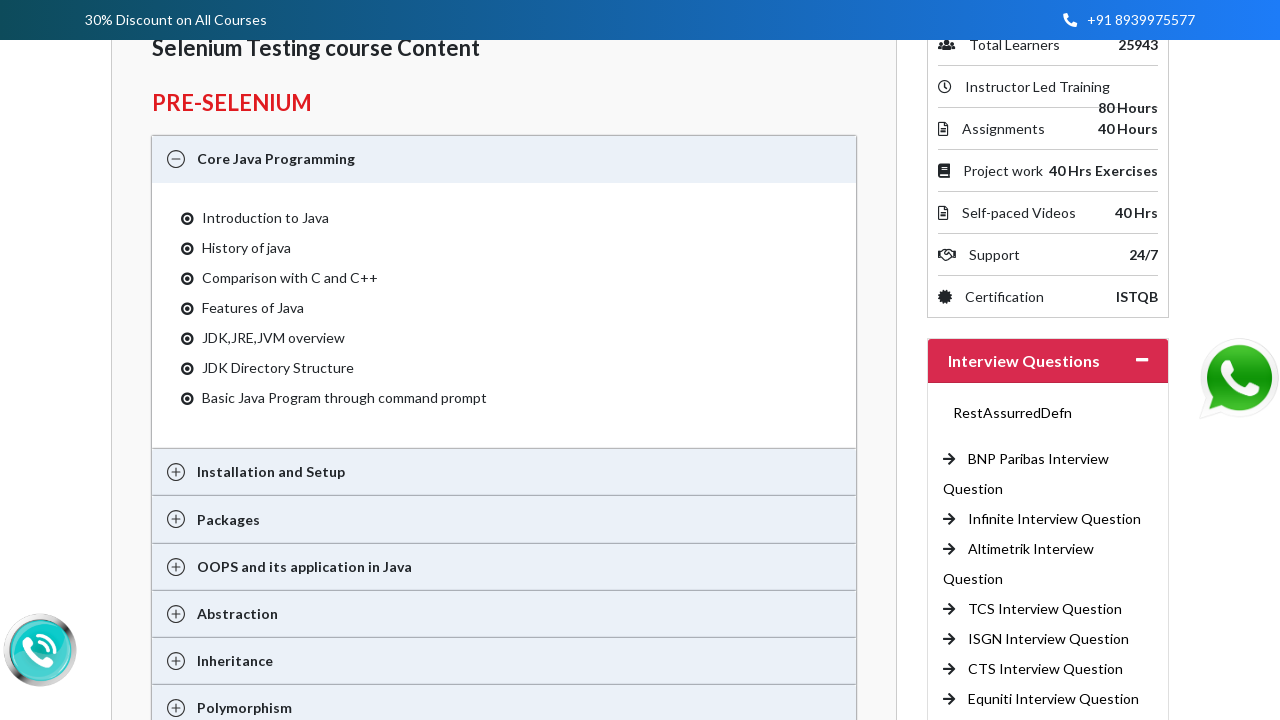

Waited for Interview Questions section to expand
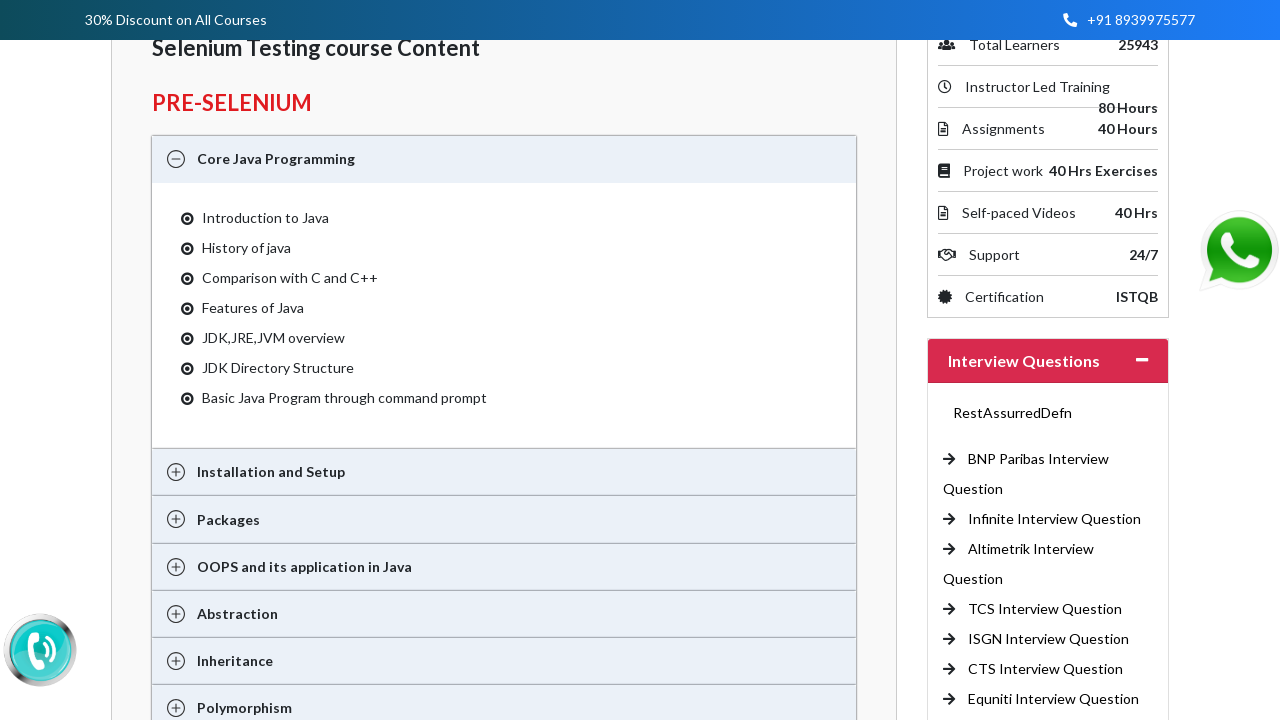

Clicked on CTS Interview Question link at (1046, 669) on xpath=//a[contains(text(),'CTS Interview Question')]
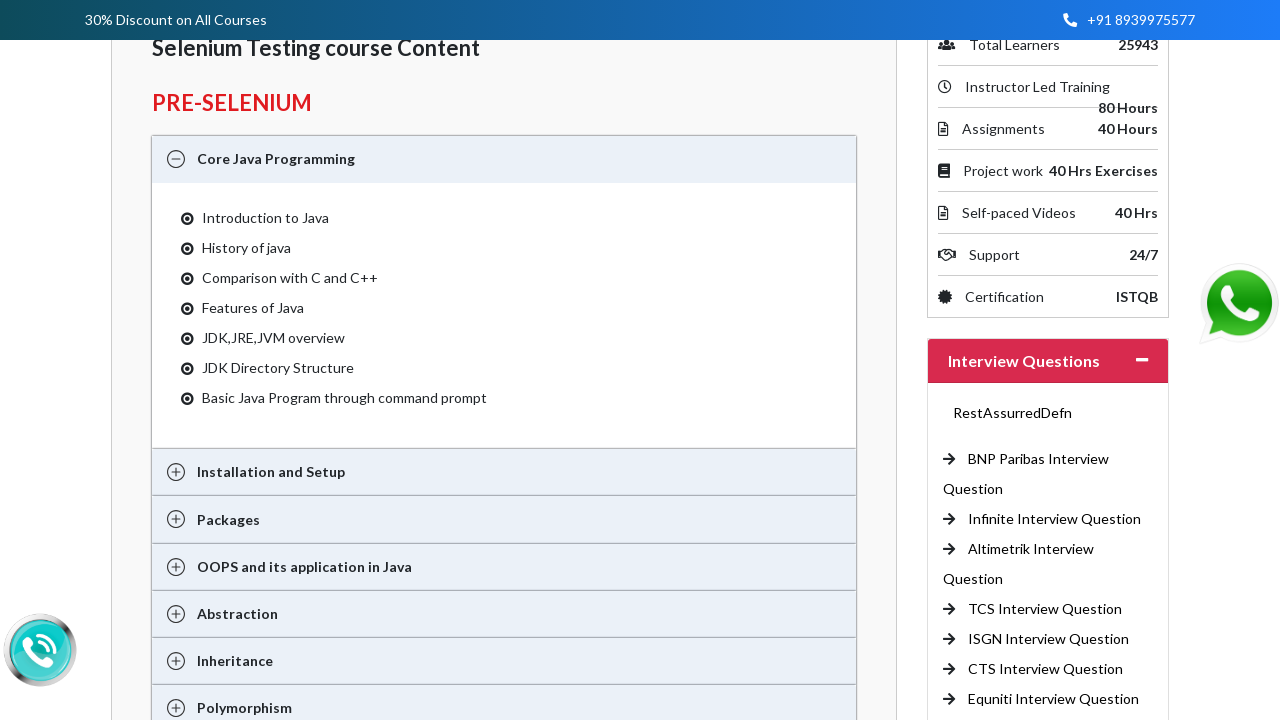

Page loaded successfully after clicking CTS Interview Question link
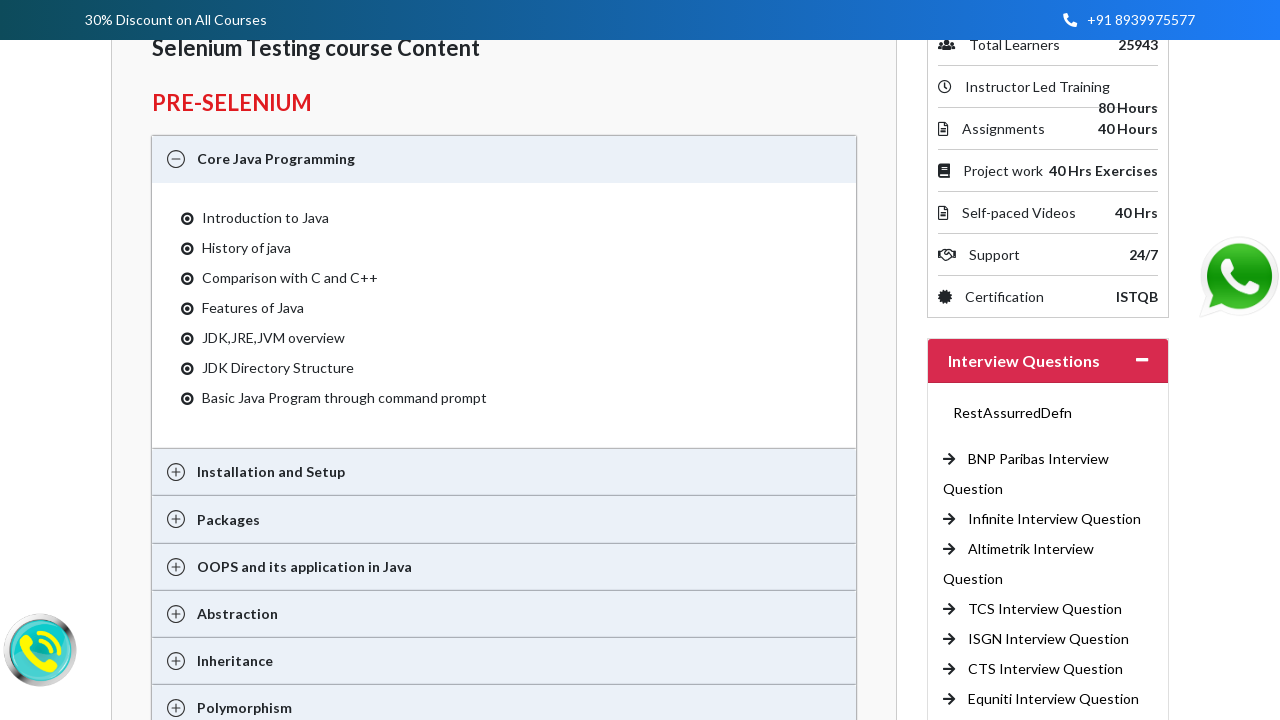

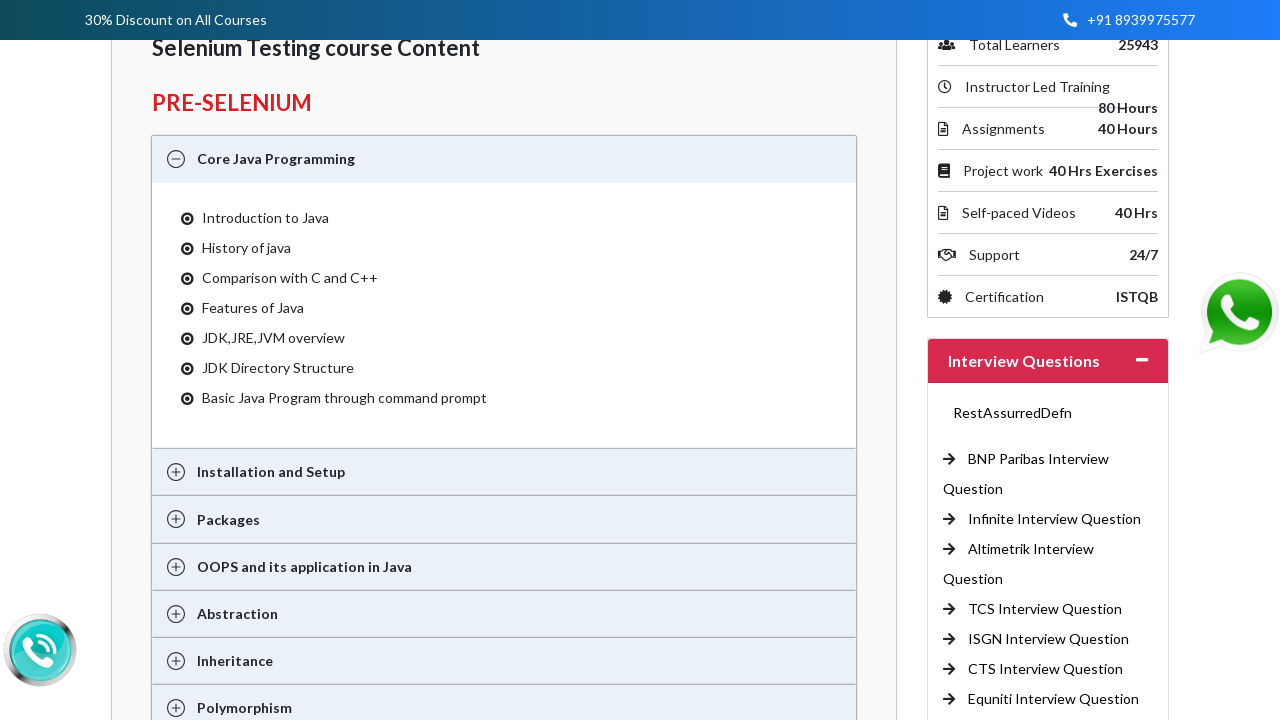